Tests nested menu navigation - hovers on Courses, then RPA, then clicks Blue Prism Certification Training

Starting URL: http://greenstech.in/selenium-course-content.html

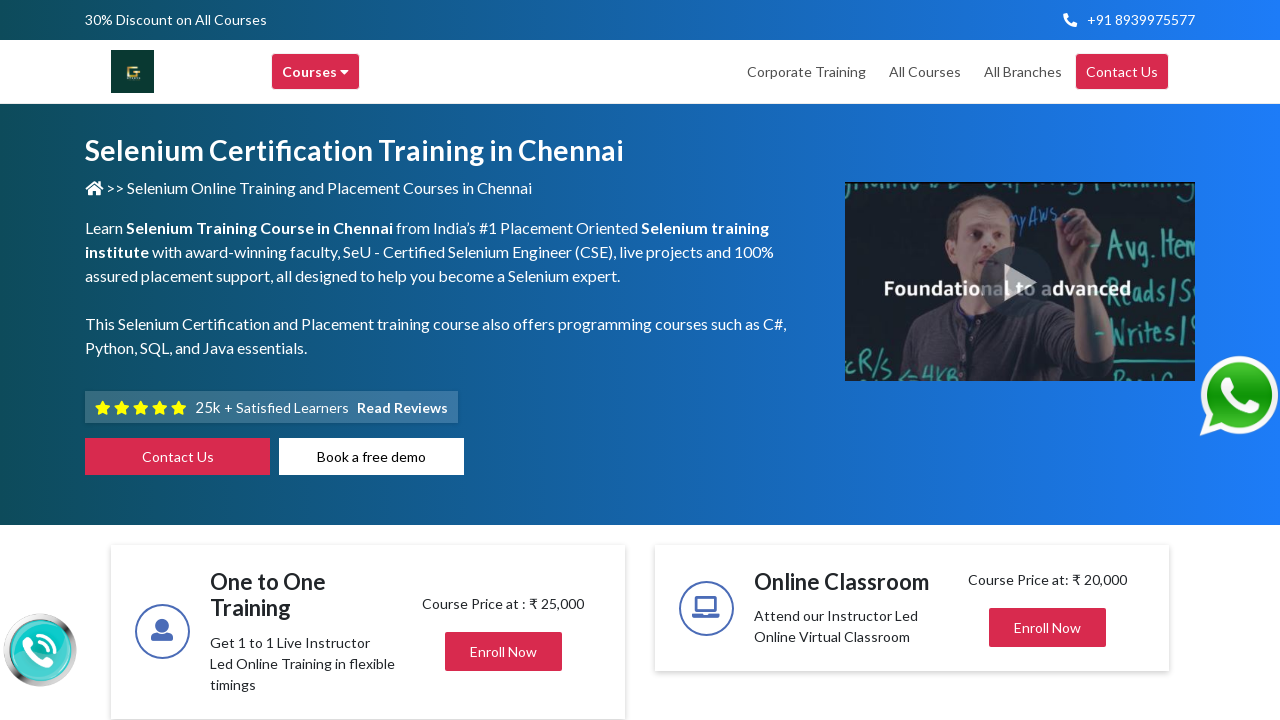

Hovered over Courses menu at (316, 72) on xpath=//div[contains(text(), 'Courses')]
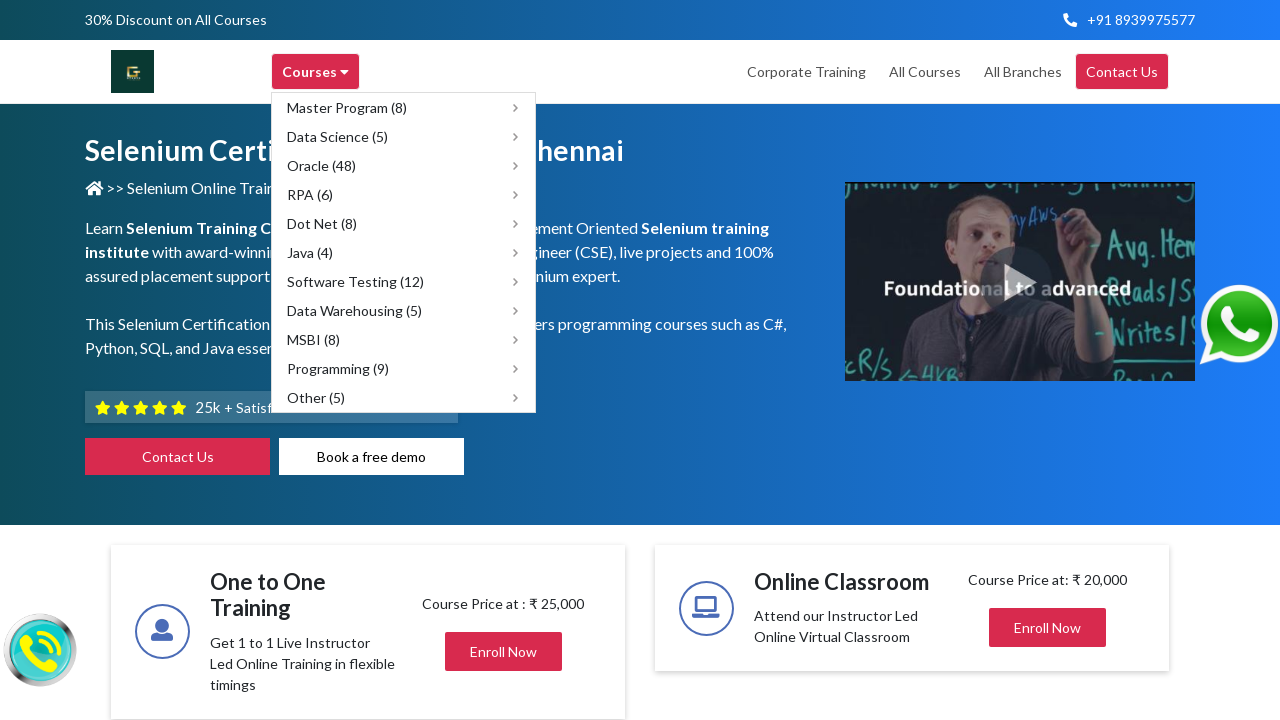

Waited 1 second for submenu to appear
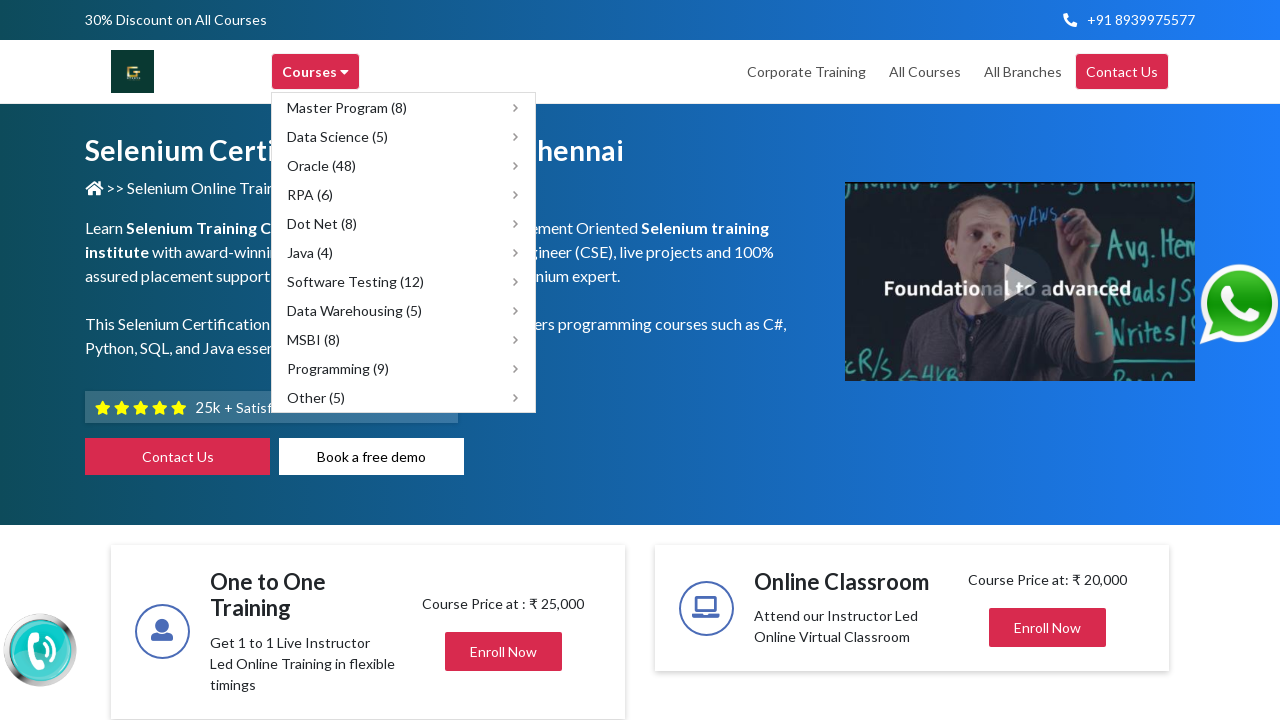

Hovered over RPA submenu at (310, 194) on xpath=//span[text()='RPA (6)']
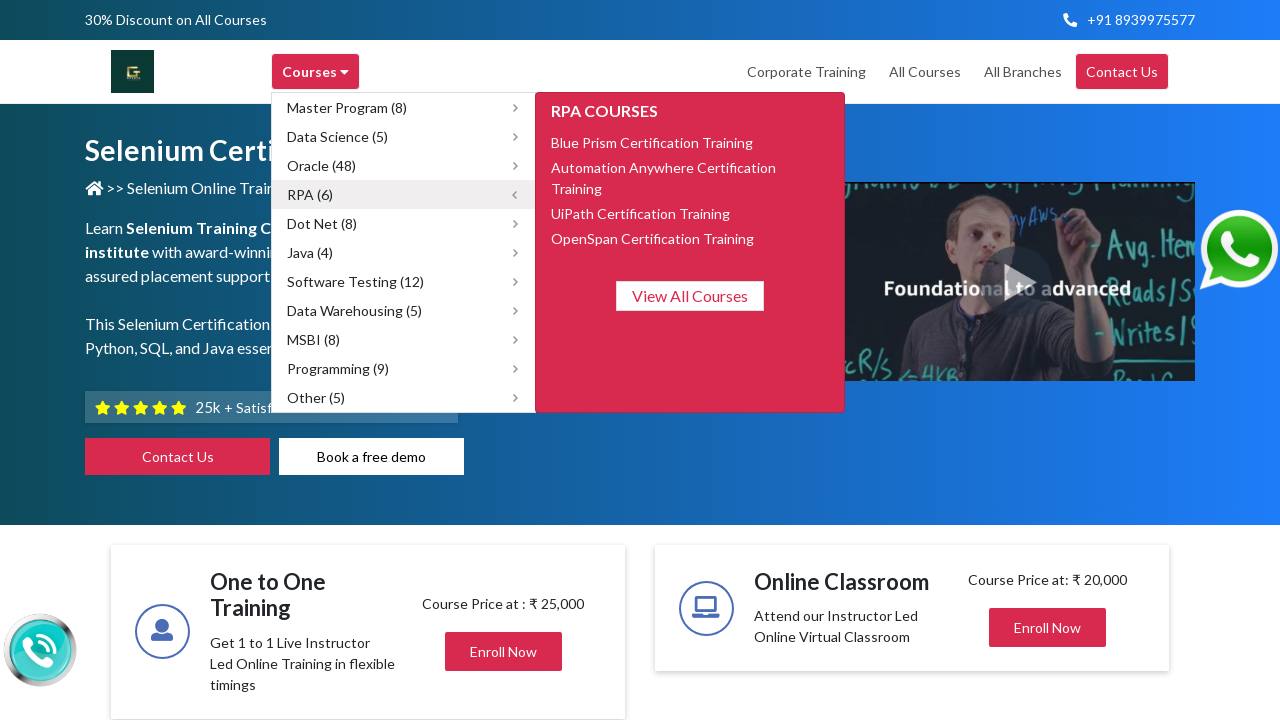

Waited 1 second for Blue Prism option to appear
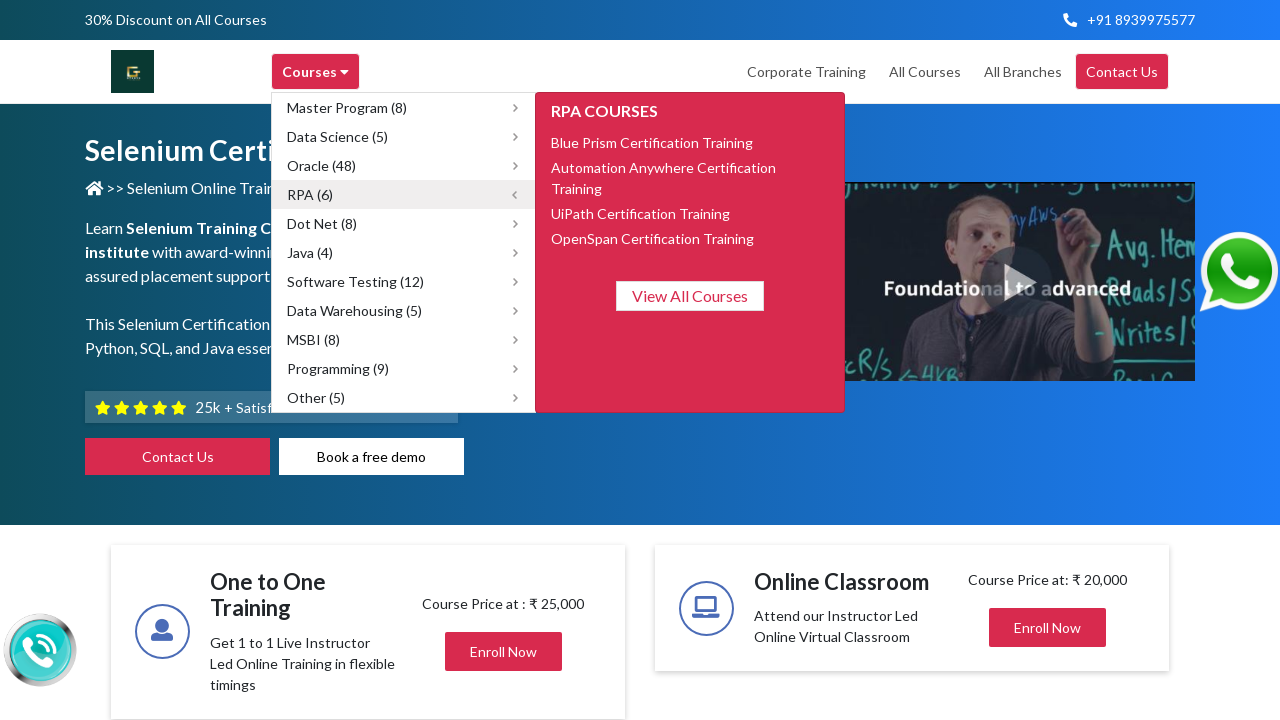

Clicked on Blue Prism Certification Training at (652, 142) on xpath=//span[text()='Blue Prism Certification Training']
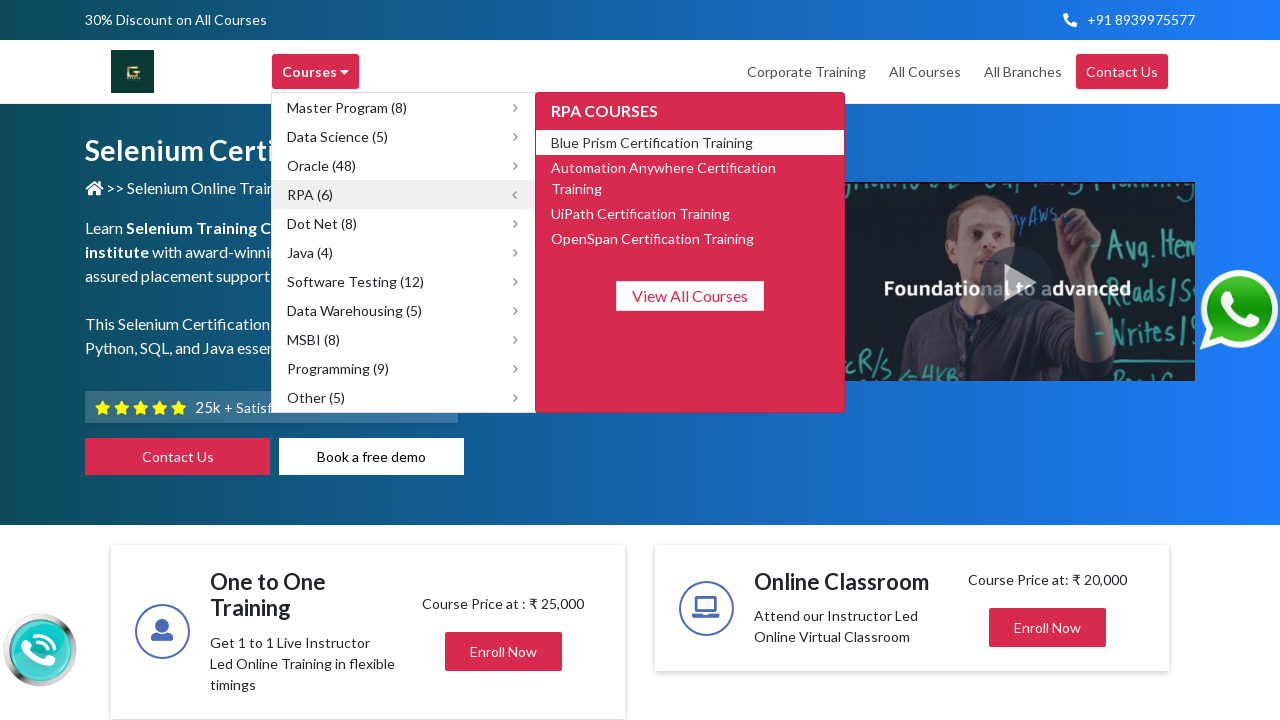

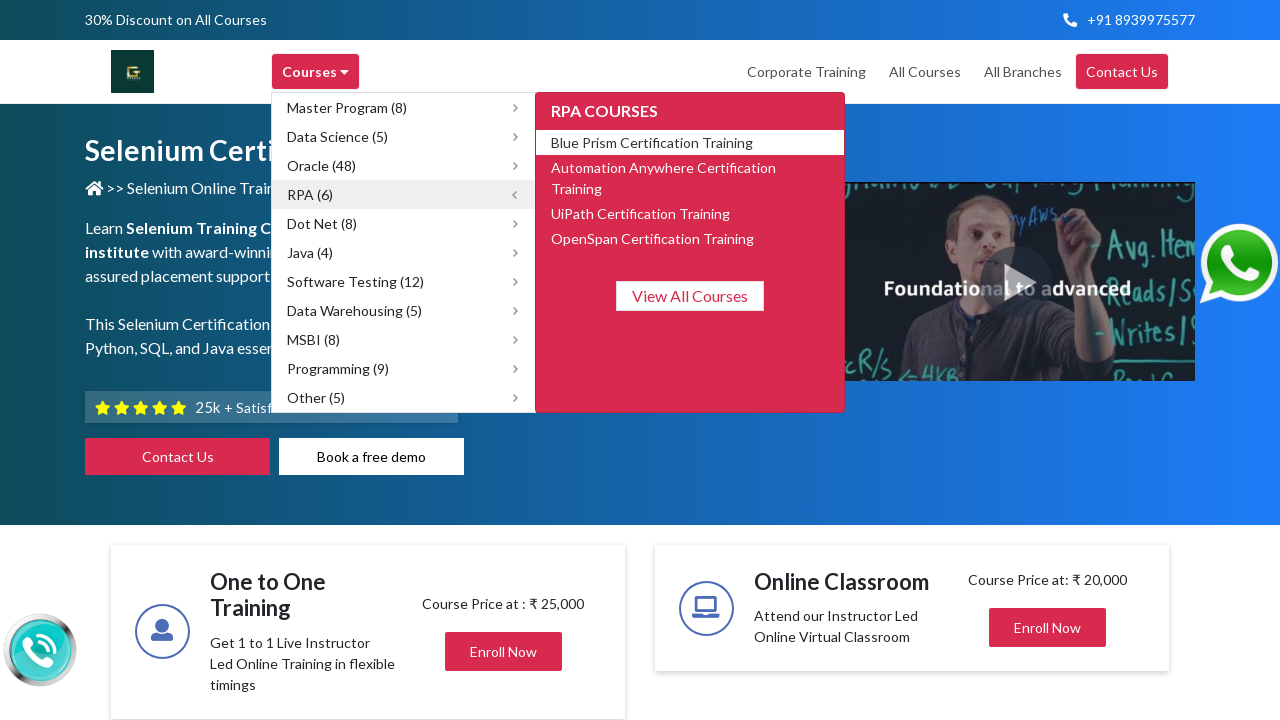